Waits for a price to drop to $100, clicks the book button, solves a mathematical problem, and submits the answer

Starting URL: http://suninjuly.github.io/explicit_wait2.html

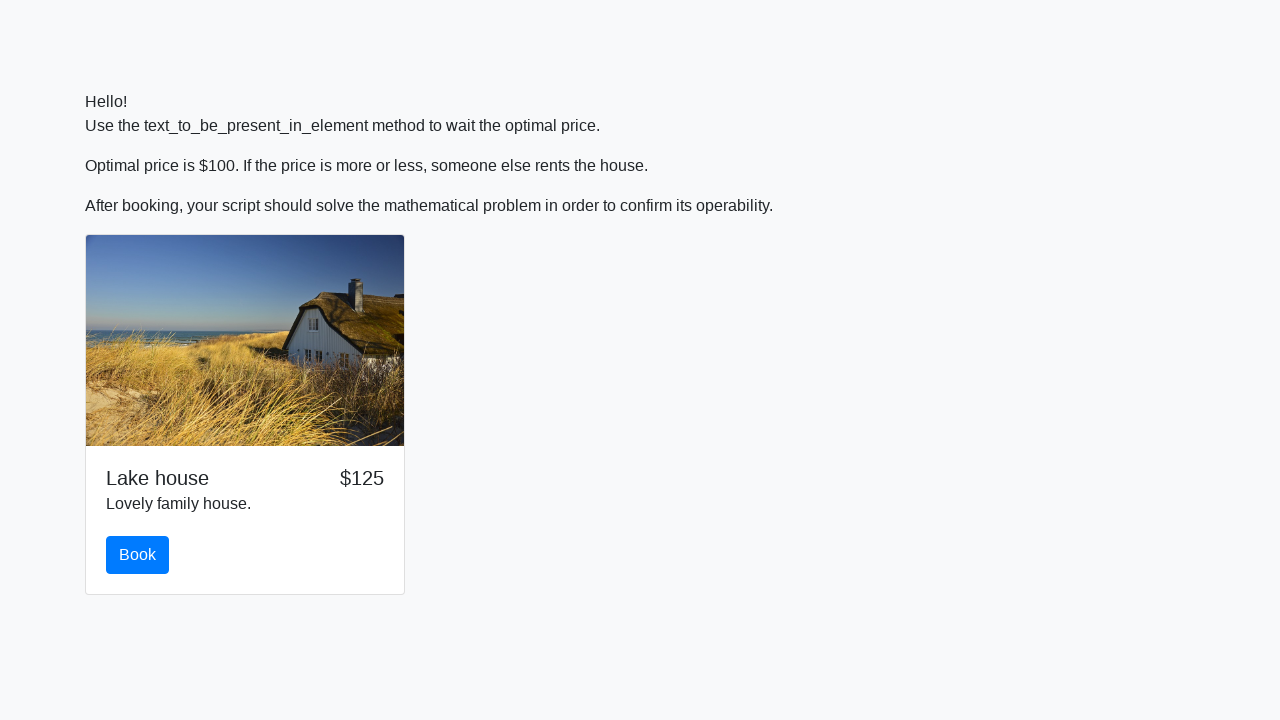

Waited for price to drop to $100
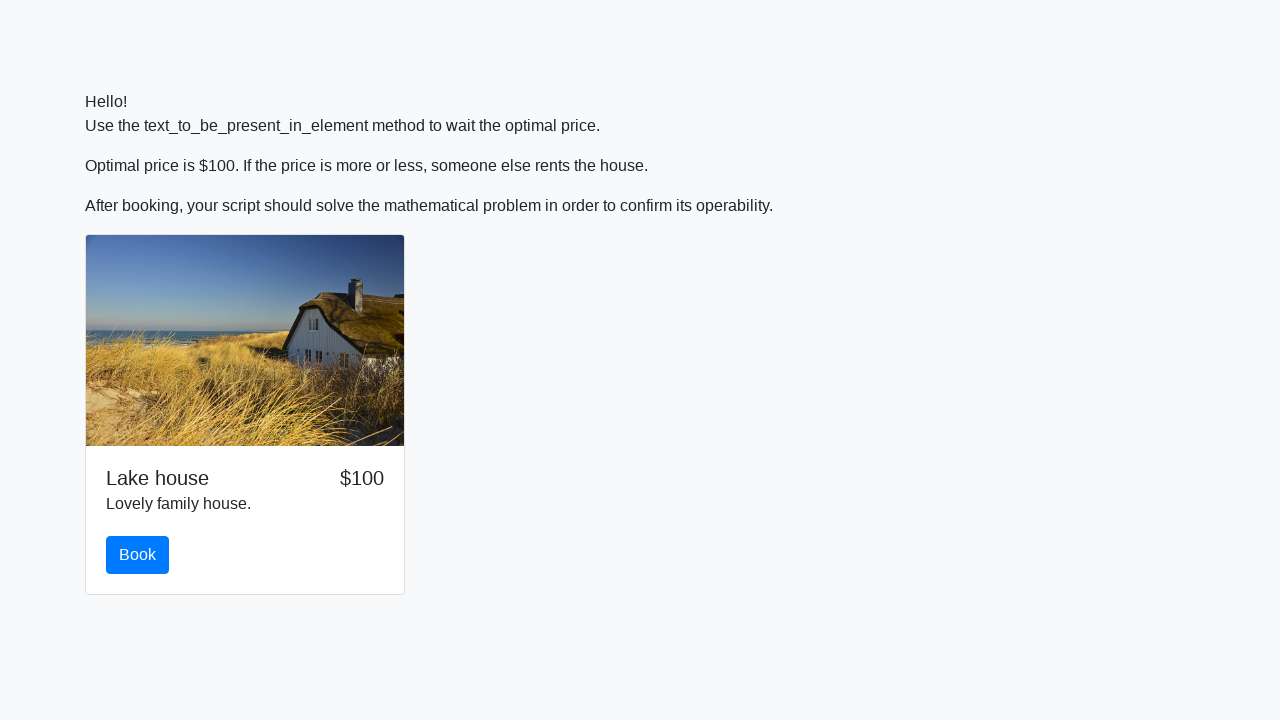

Clicked the book button at (138, 555) on #book
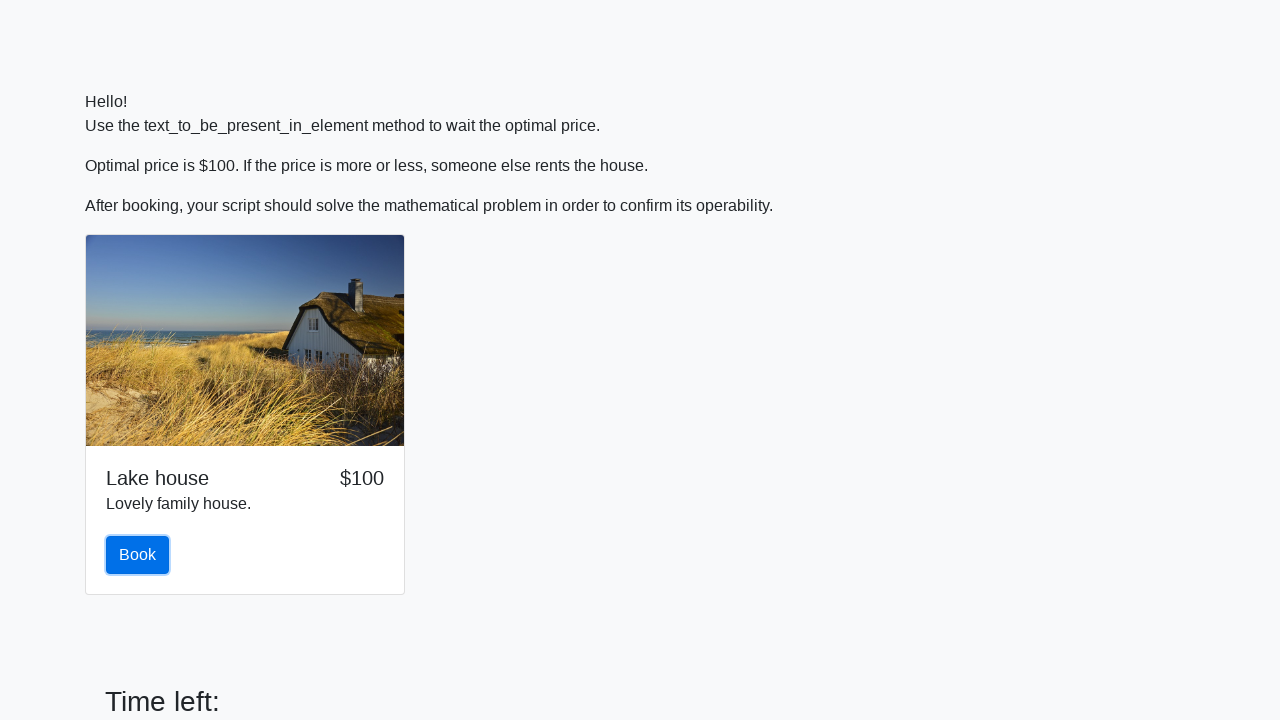

Retrieved input value for mathematical calculation
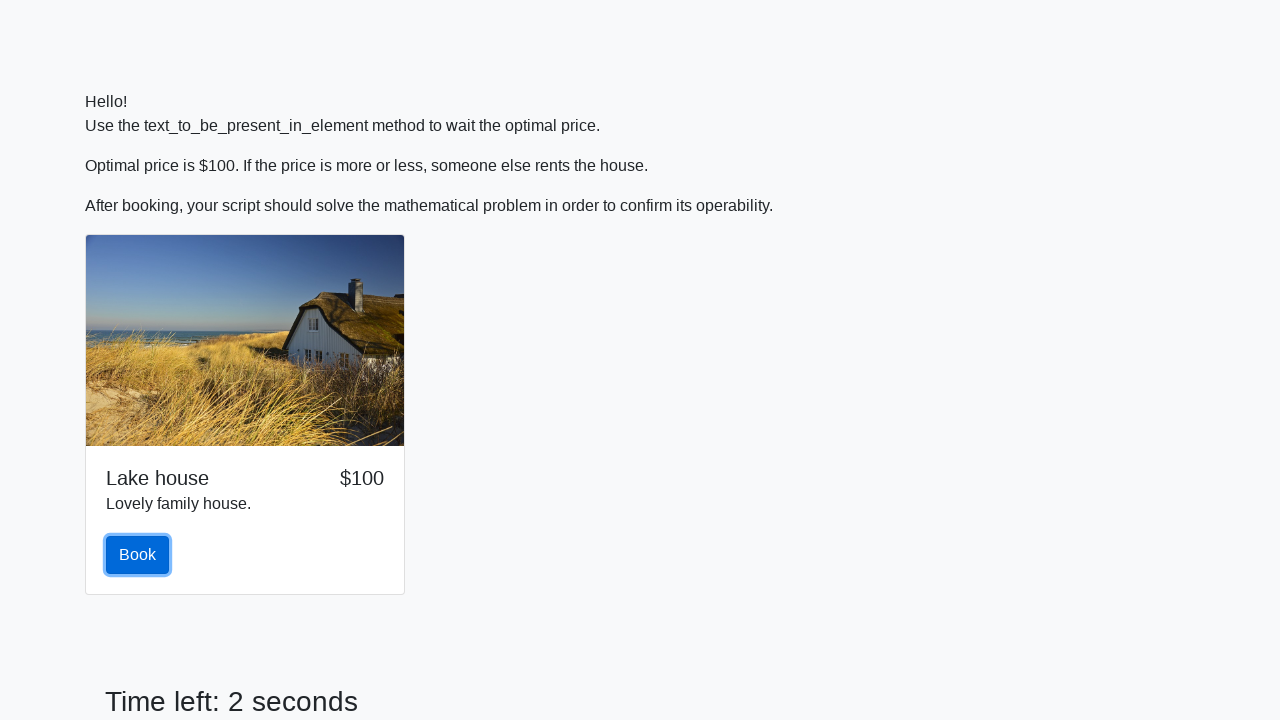

Calculated mathematical answer using logarithm formula
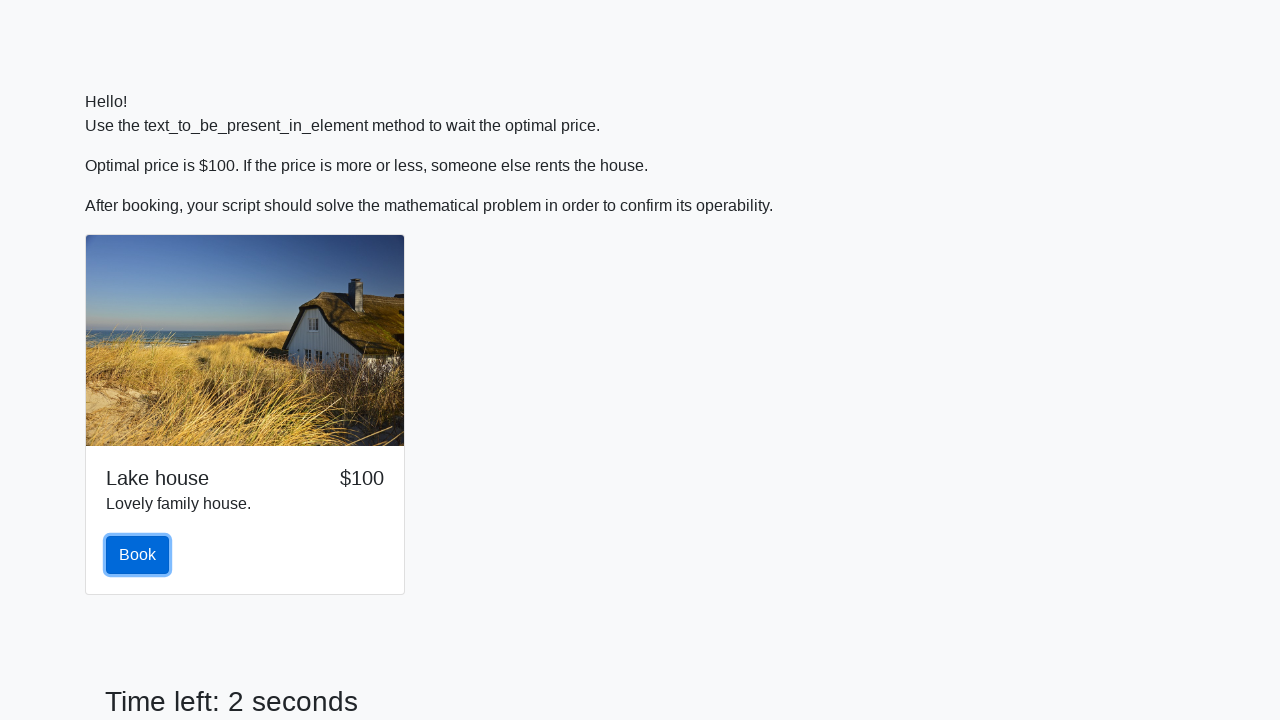

Filled answer field with calculated value: 2.4124617786327986 on #answer
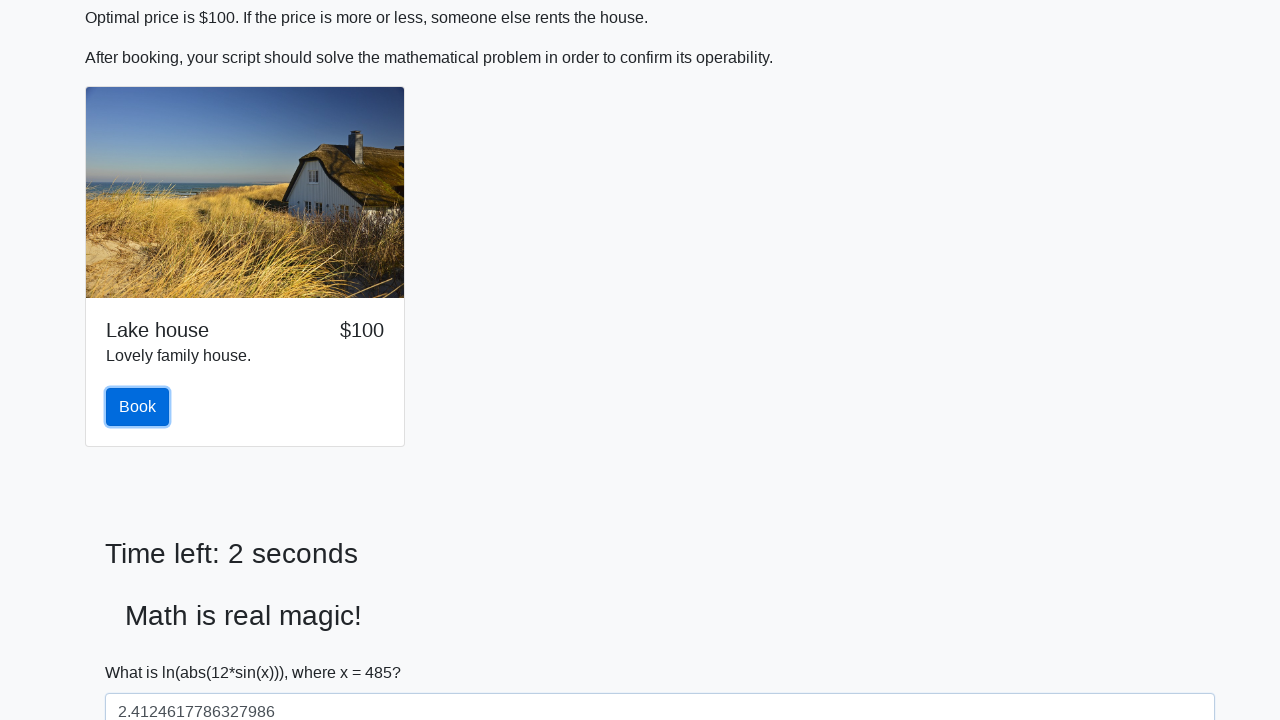

Clicked Submit button to submit the answer at (143, 651) on button:text('Submit')
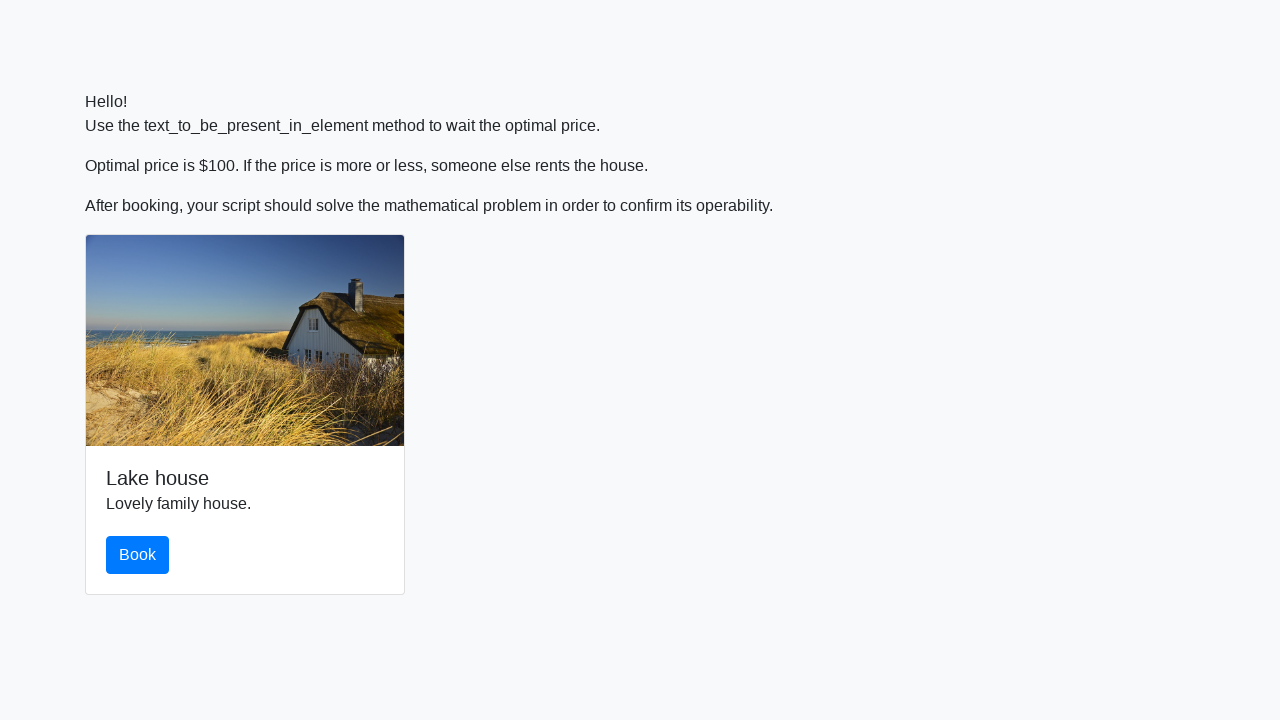

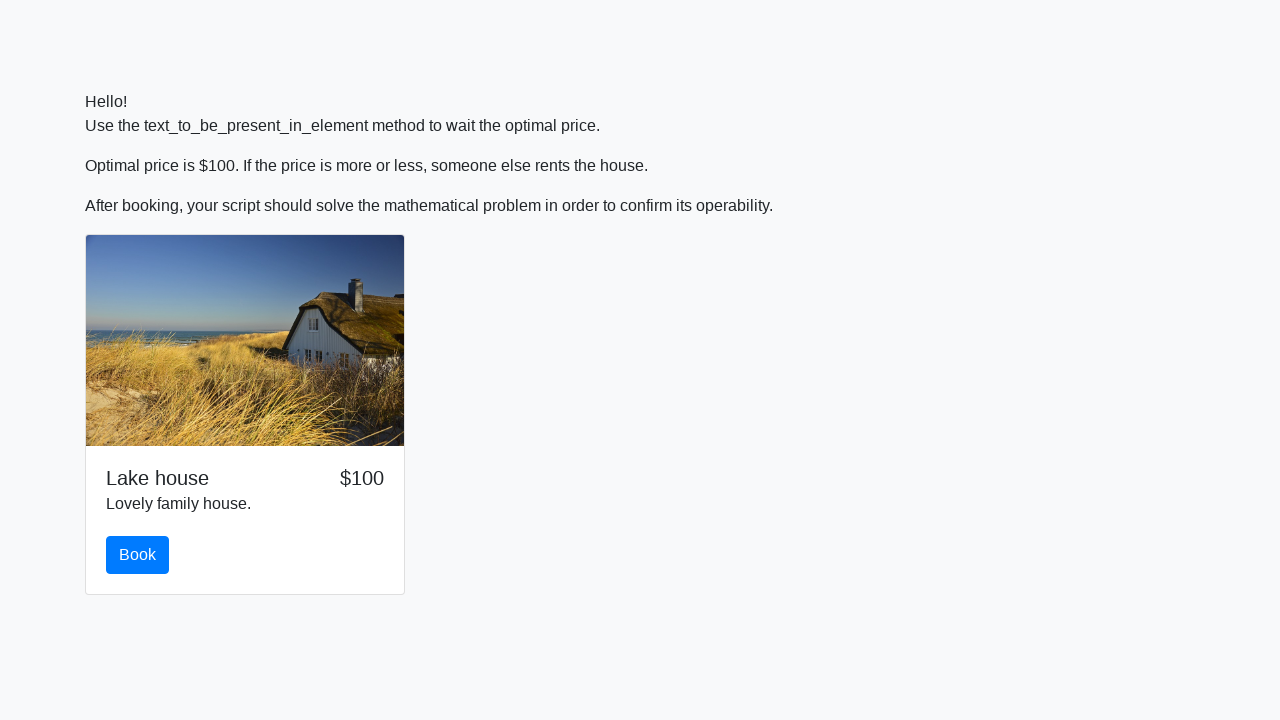